Tests radio button functionality by clicking a radio button and verifying its enabled state

Starting URL: https://leafground.com/radio.xhtml

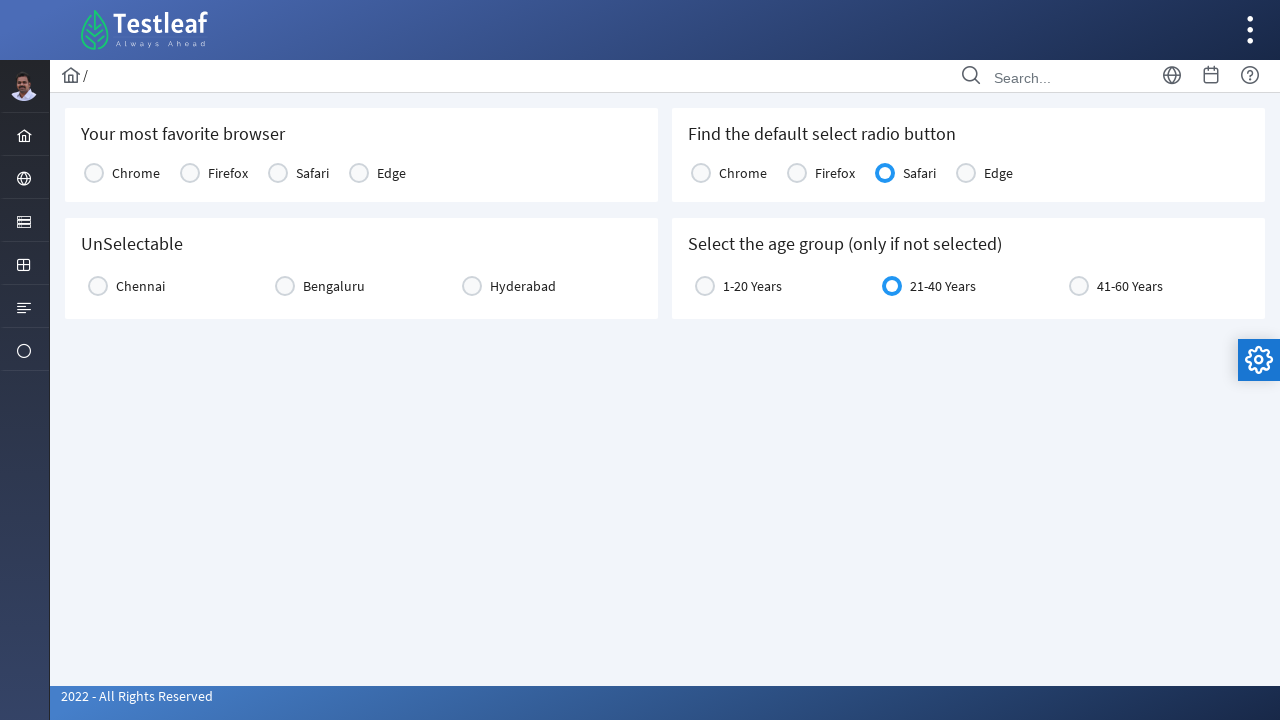

Clicked on the 4th radio button option in console1 group at (359, 173) on //*[@id="j_idt87:console1"]/tbody/tr/td[4]/div/div[2]
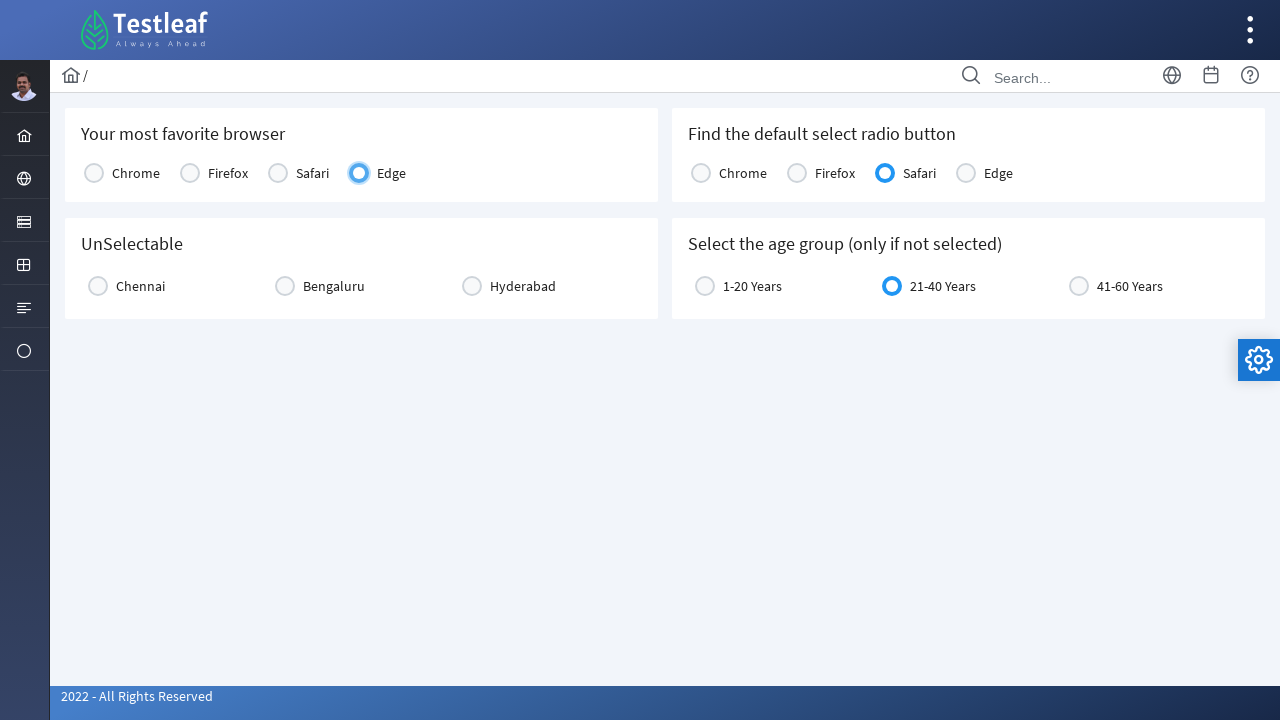

Waited 1000ms for radio button click to complete
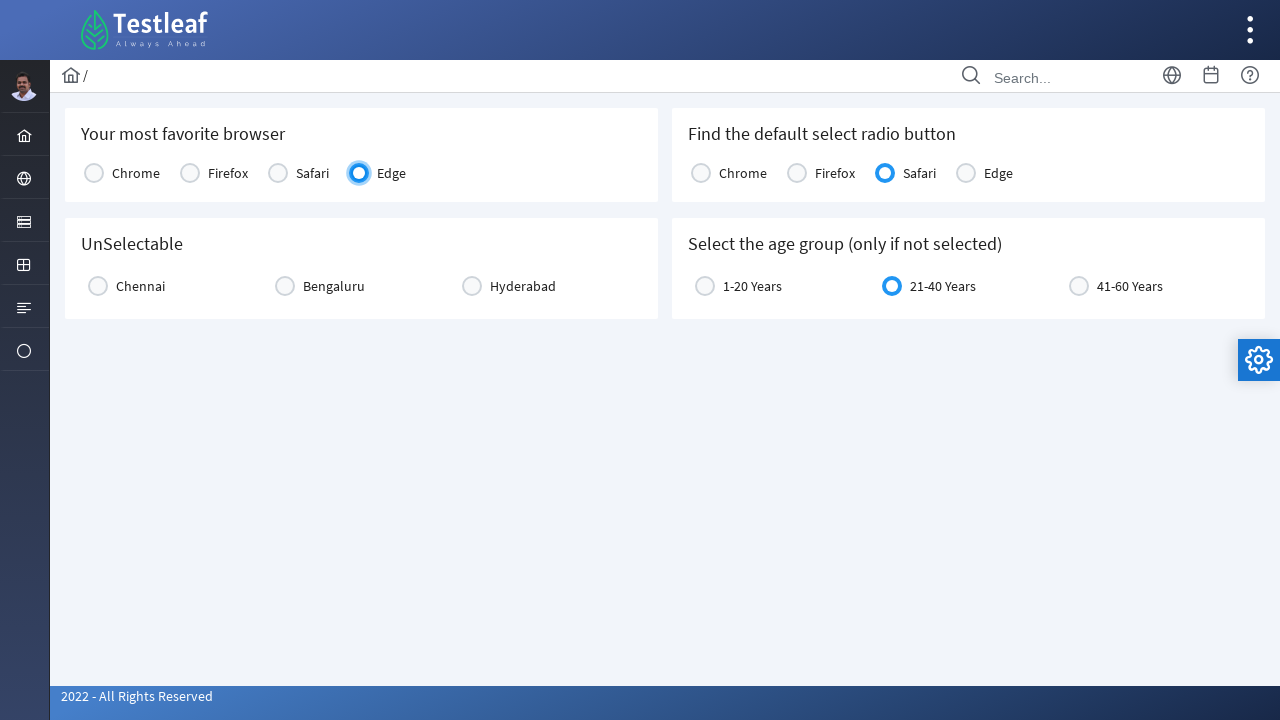

Located the radio button element
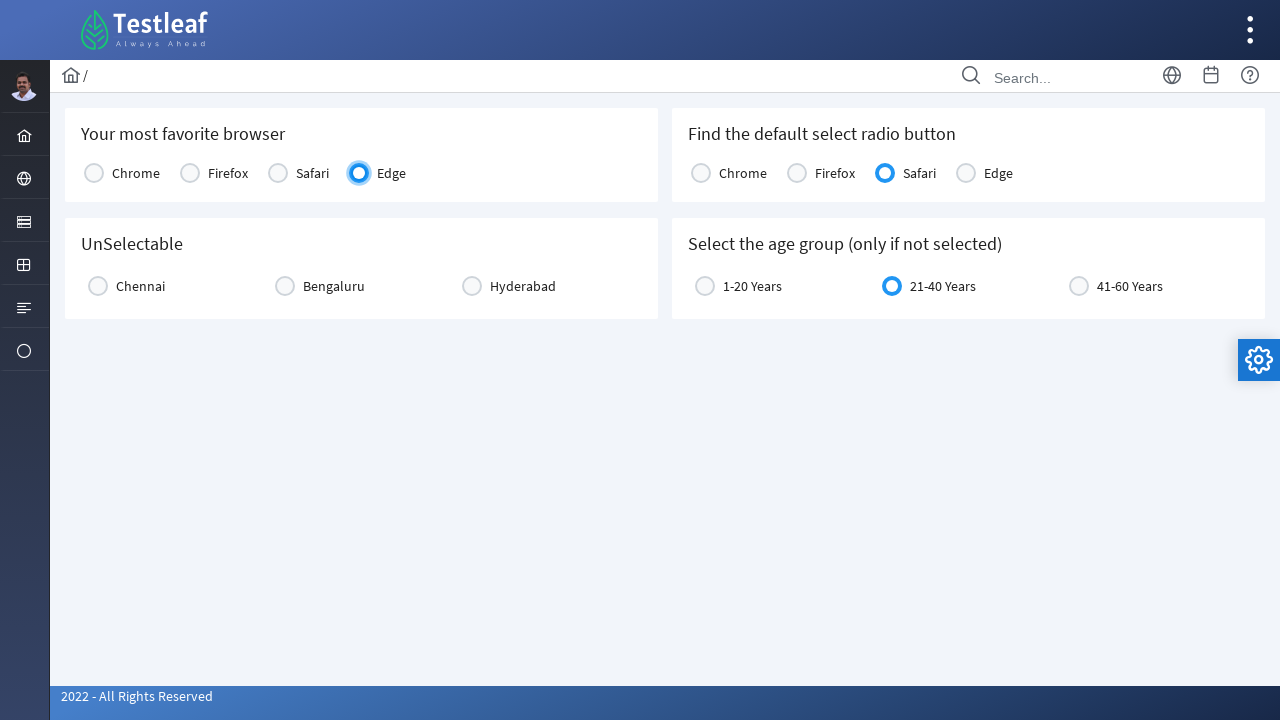

Verified radio button enabled state: True
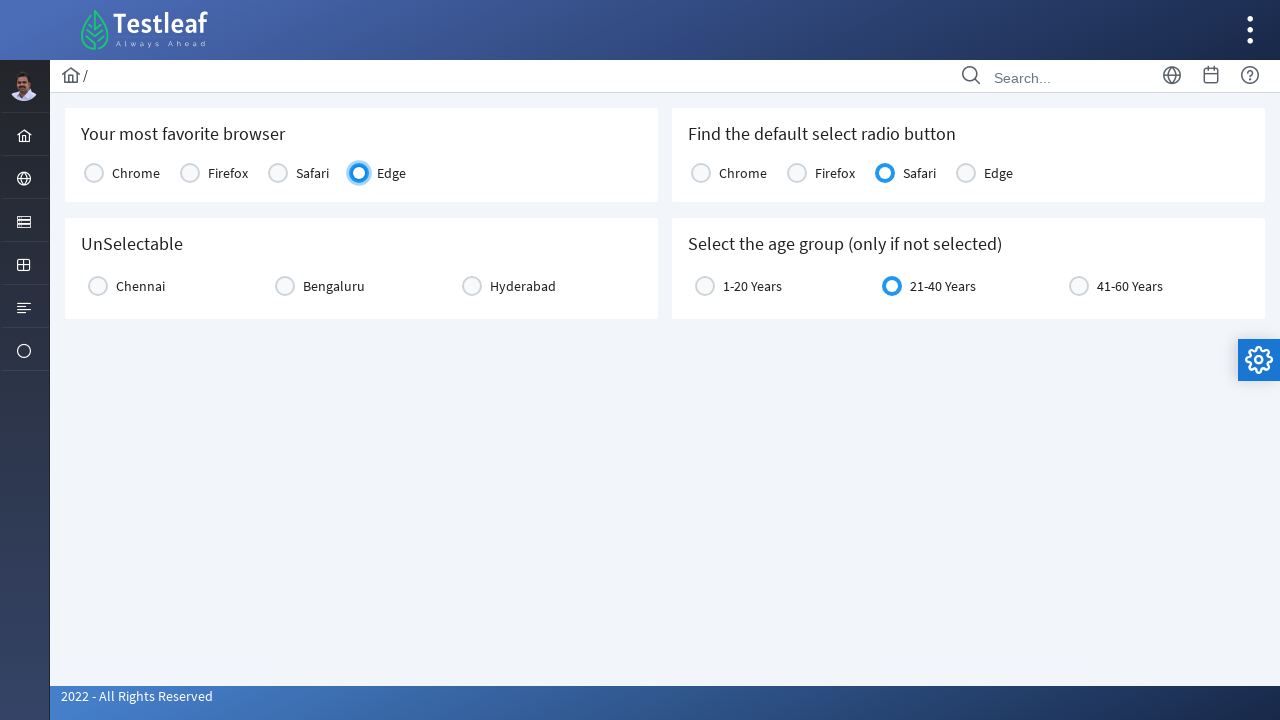

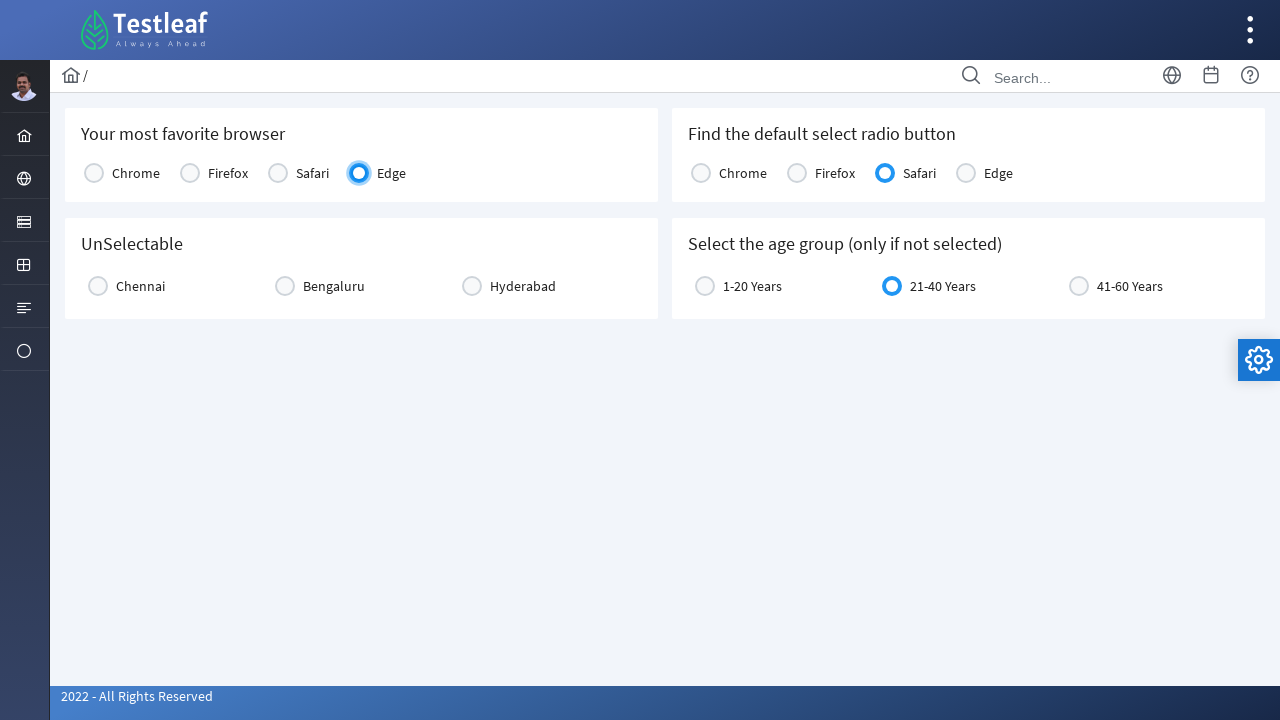